Tests JavaScript confirm dialog by clicking confirm button and dismissing it

Starting URL: https://the-internet.herokuapp.com/javascript_alerts

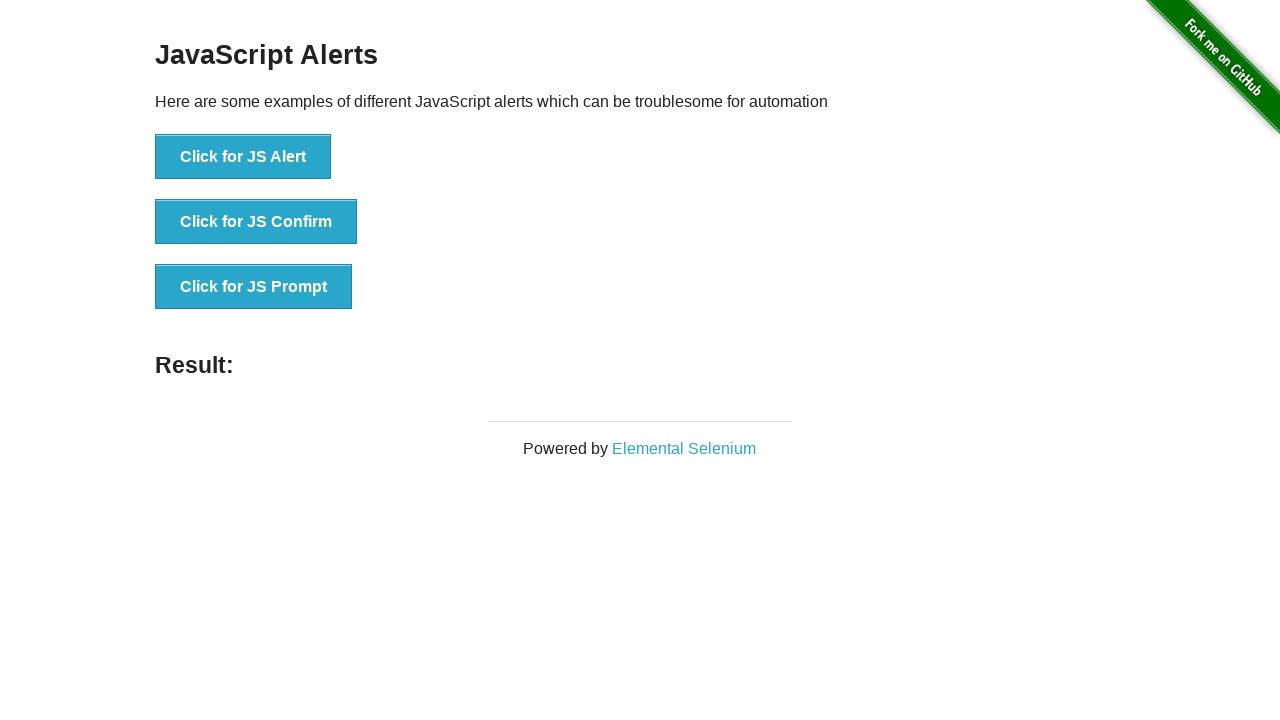

Clicked JS Confirm button to trigger confirm dialog at (256, 222) on //button[@onclick="jsConfirm()"]
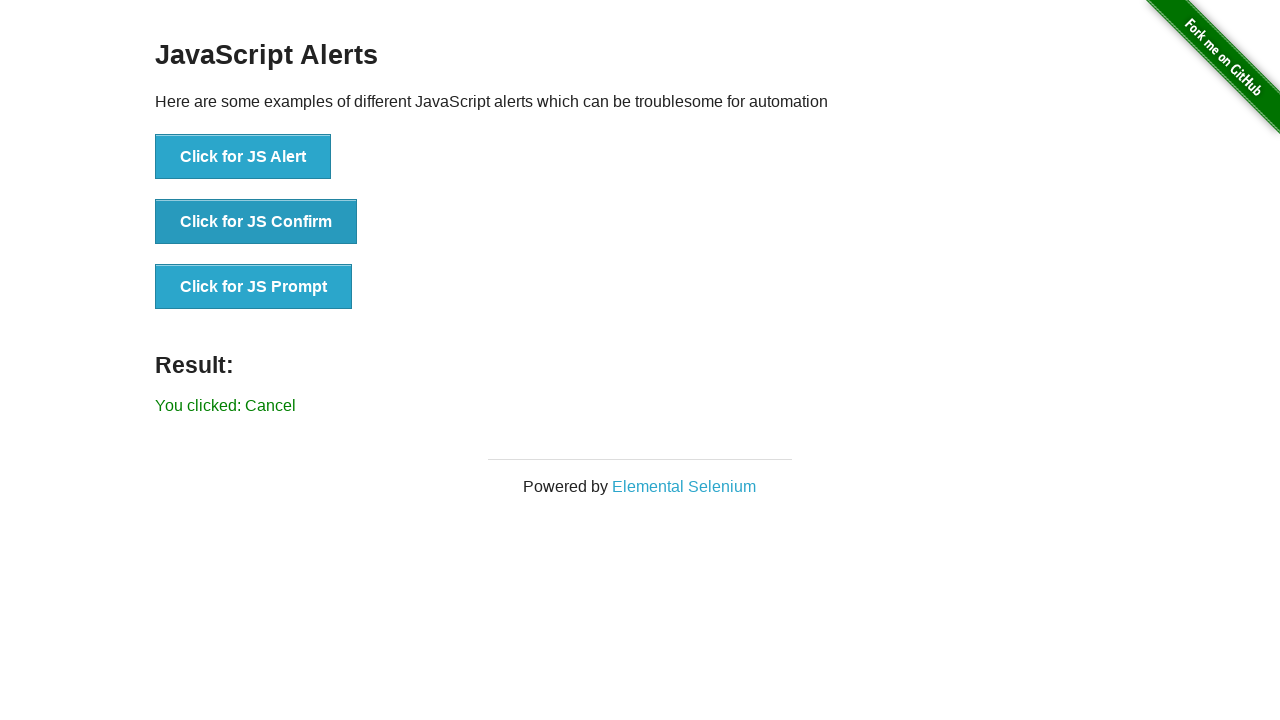

Set up dialog handler to dismiss confirm dialog
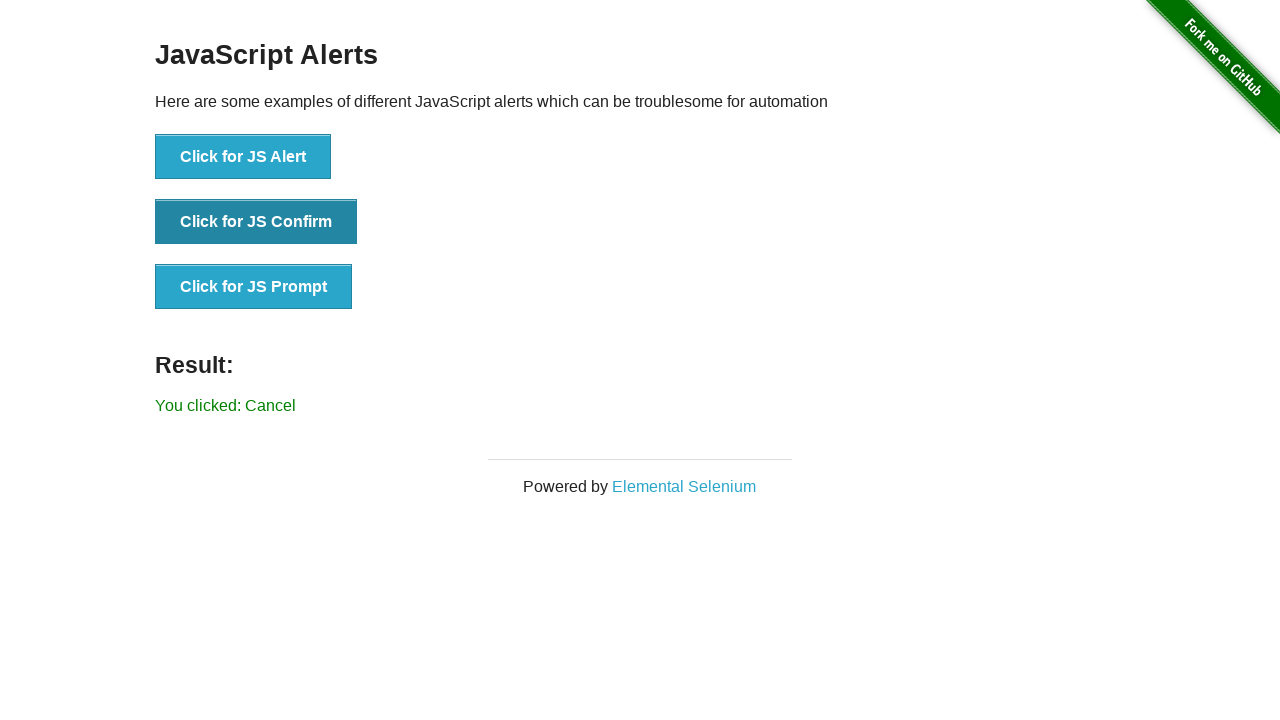

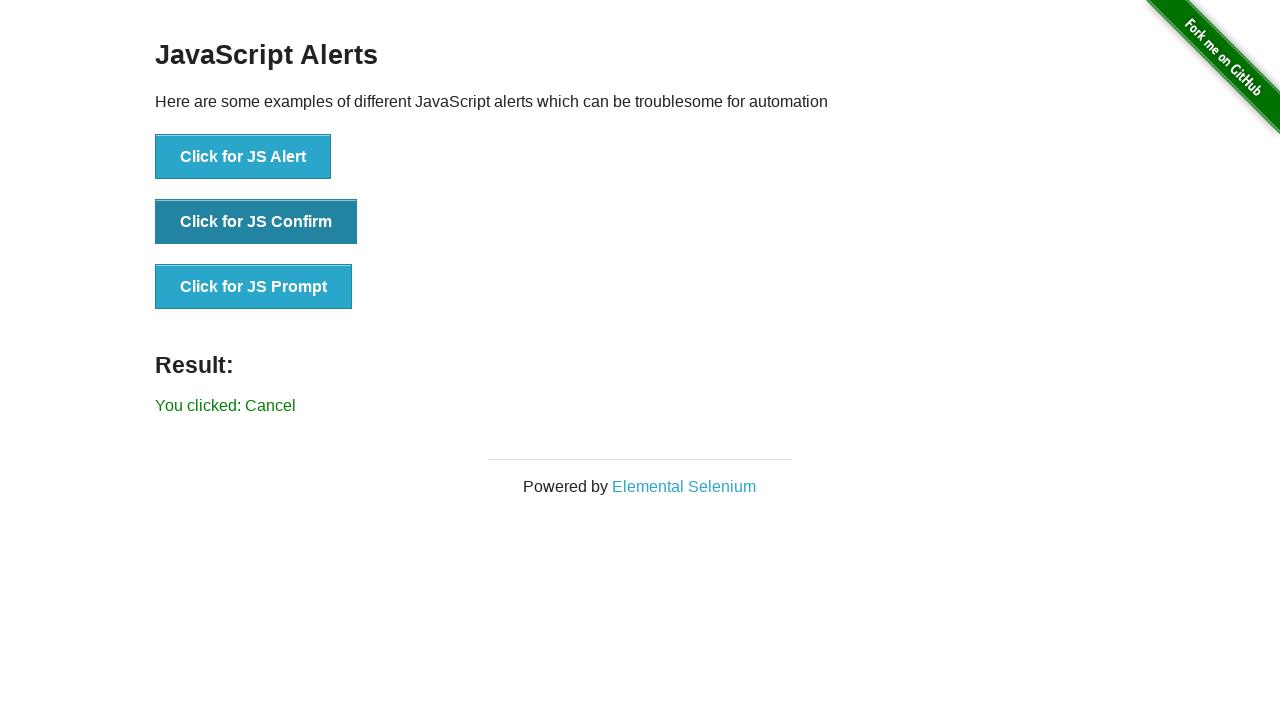